Tests AJAX functionality by clicking a button that triggers an asynchronous request and waiting for the success content to appear.

Starting URL: http://uitestingplayground.com/ajax

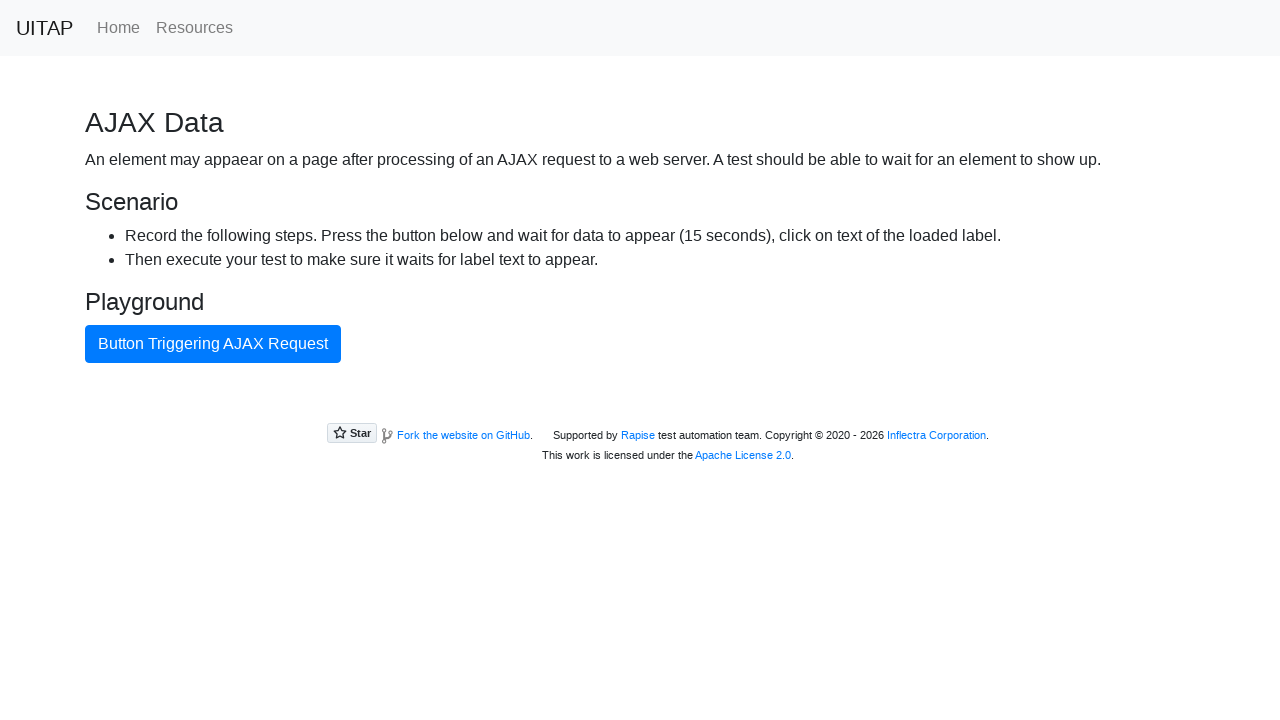

Clicked the blue AJAX button at (213, 344) on #ajaxButton
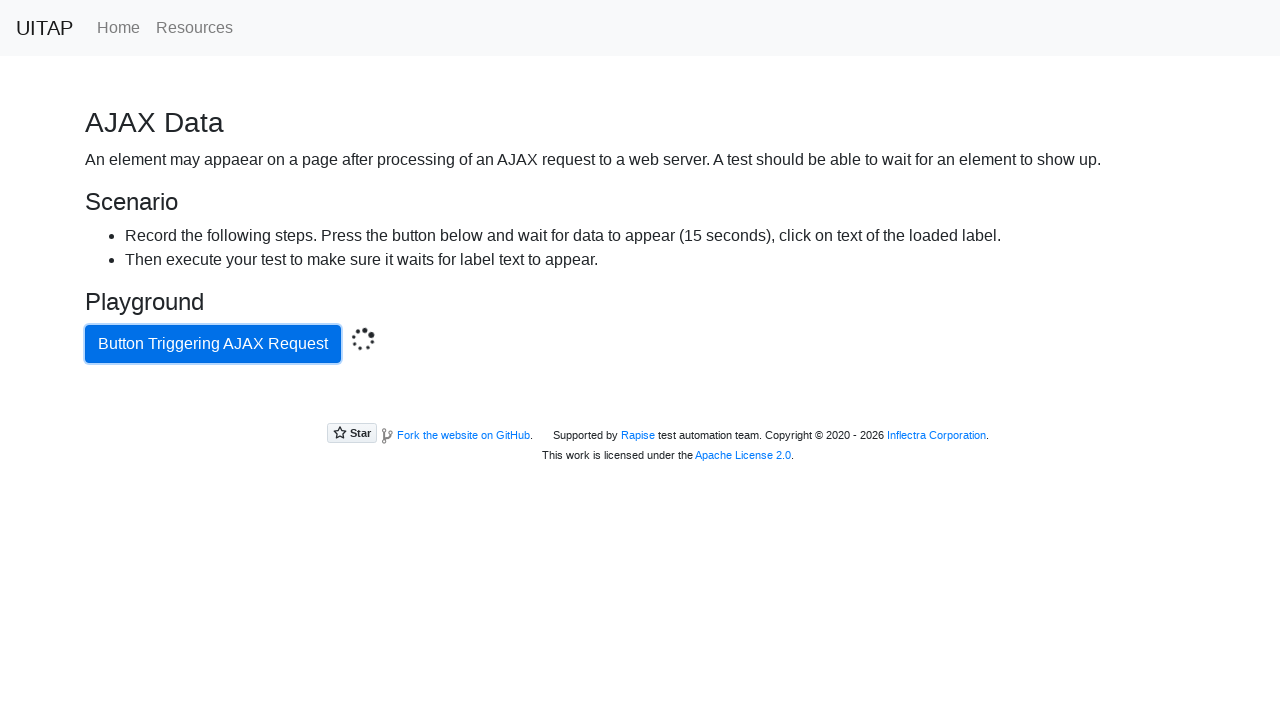

Success message appeared after AJAX request completed
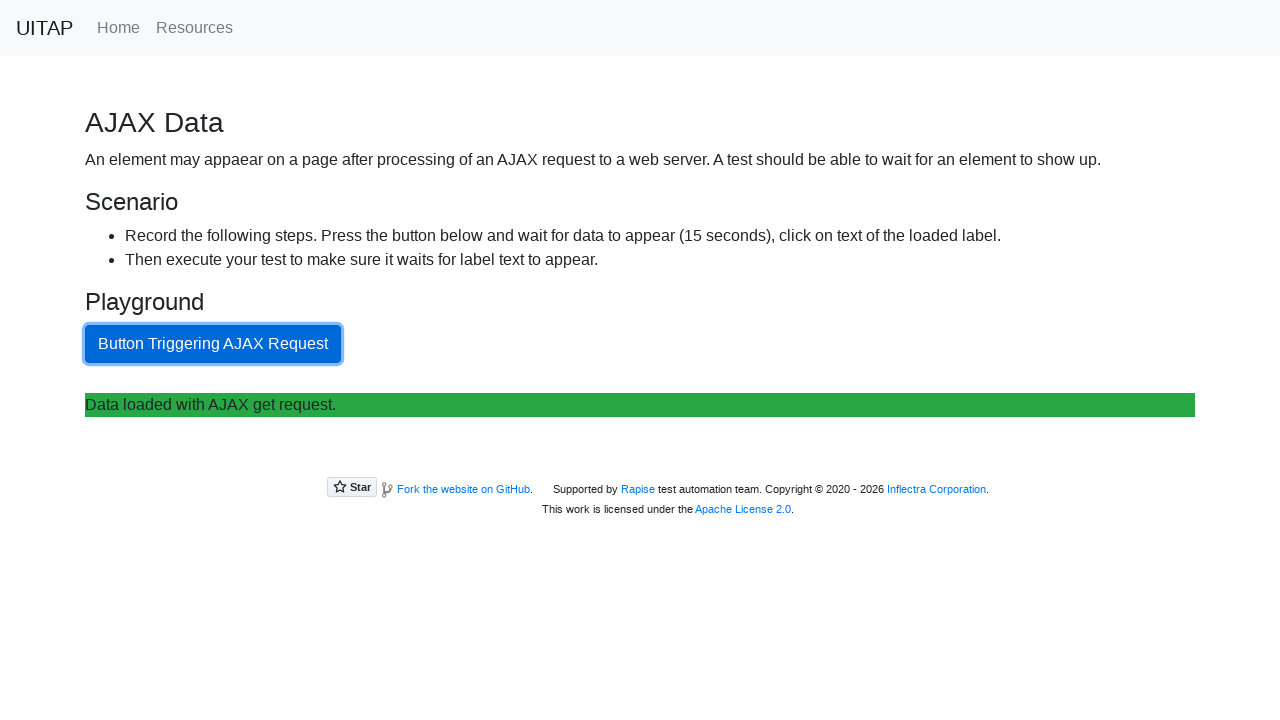

Retrieved text content from success element
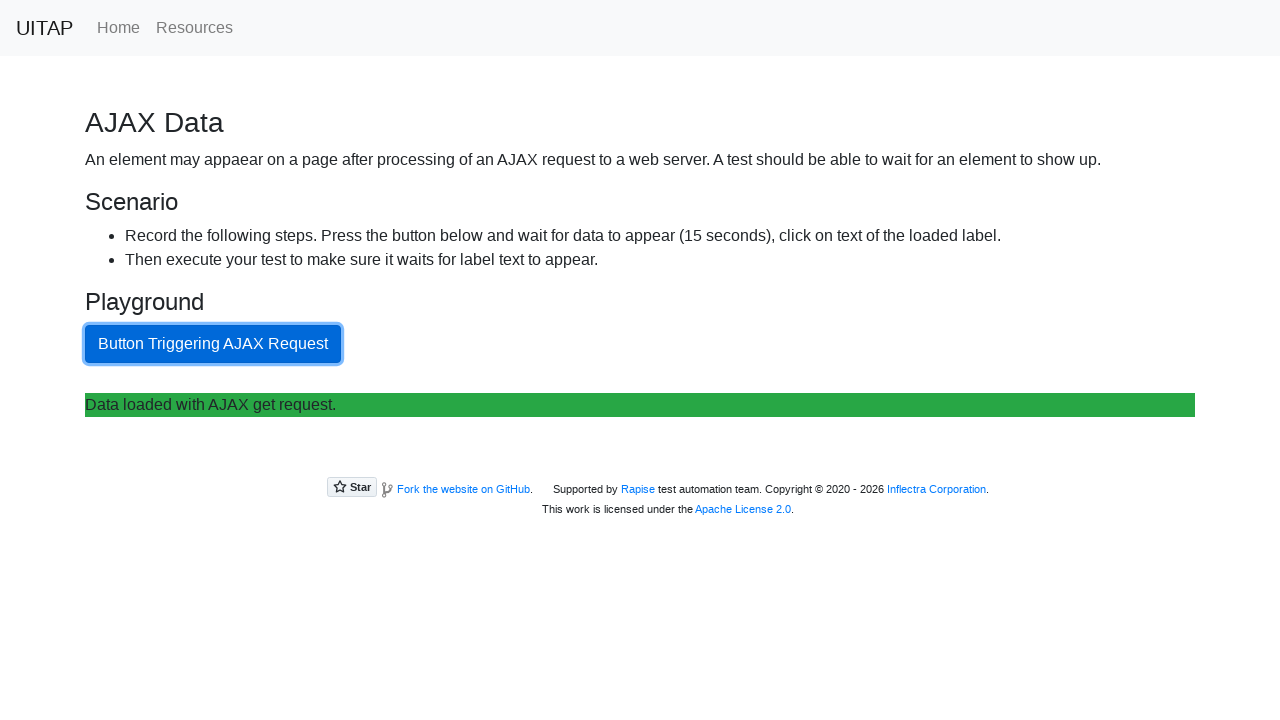

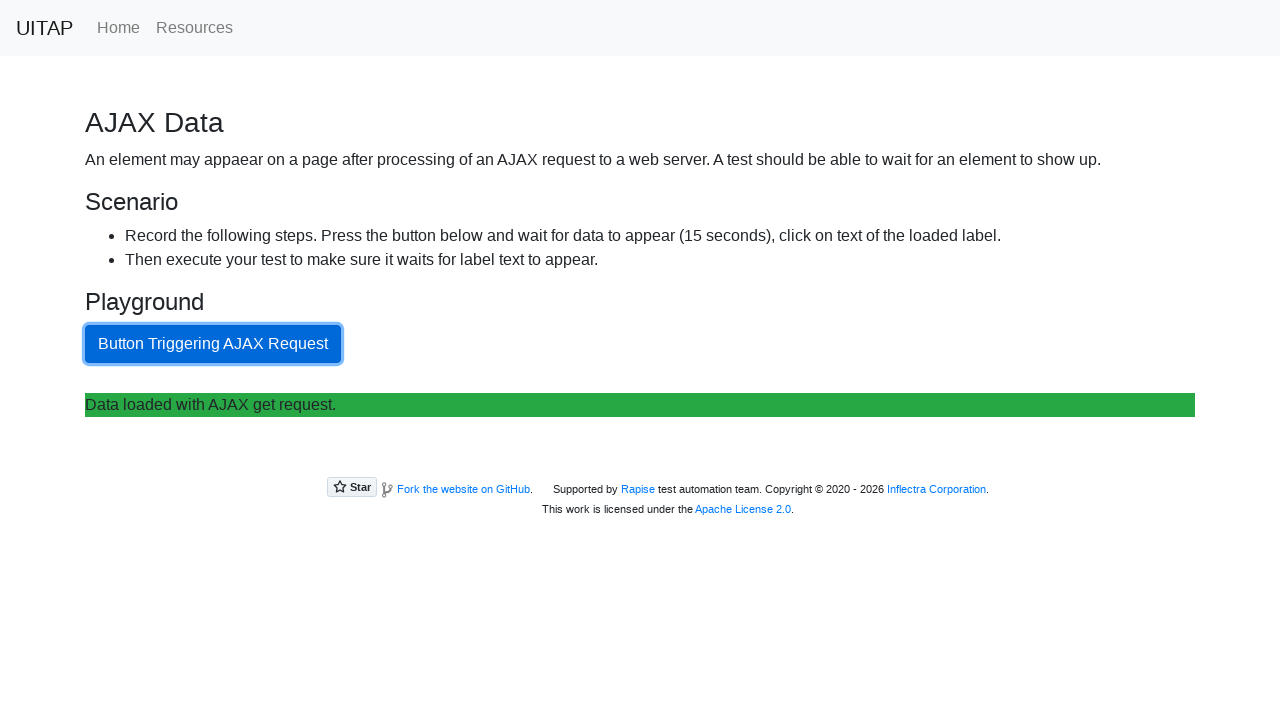